Tests navigation to the Contact Us page by scrolling to footer and clicking the link

Starting URL: https://www.azblue.com

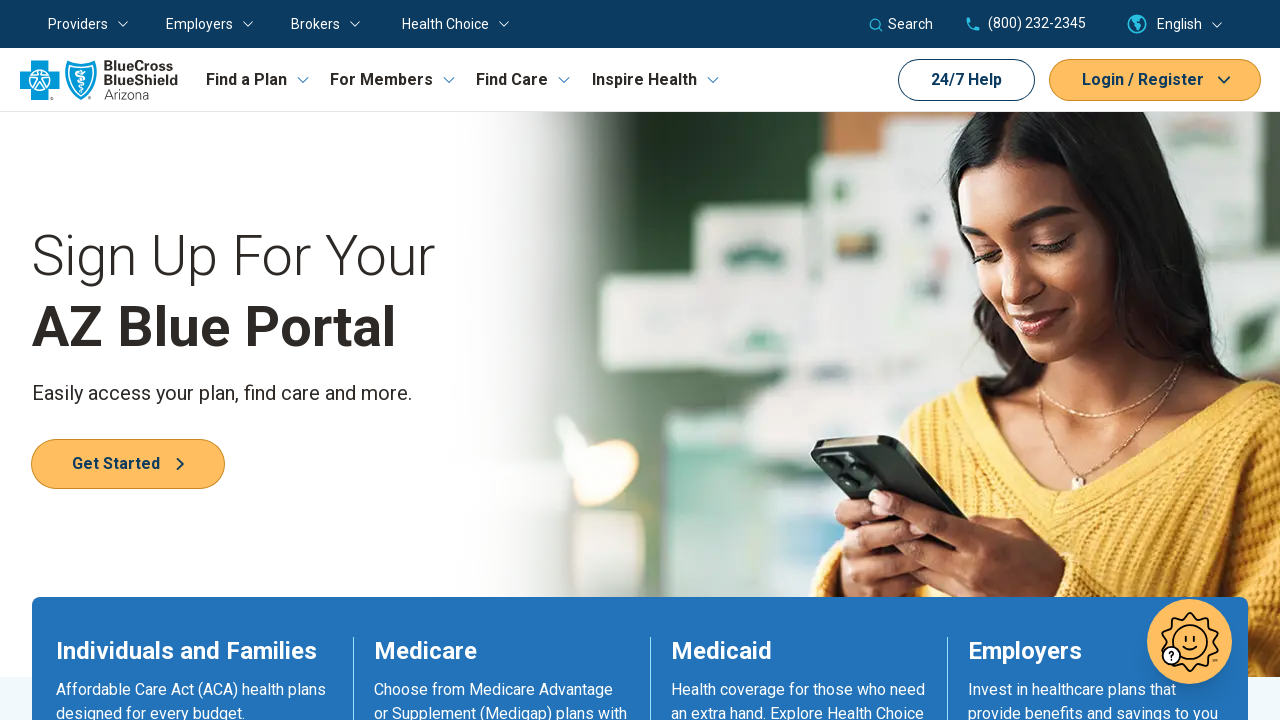

Scrolled to bottom of page to reveal footer
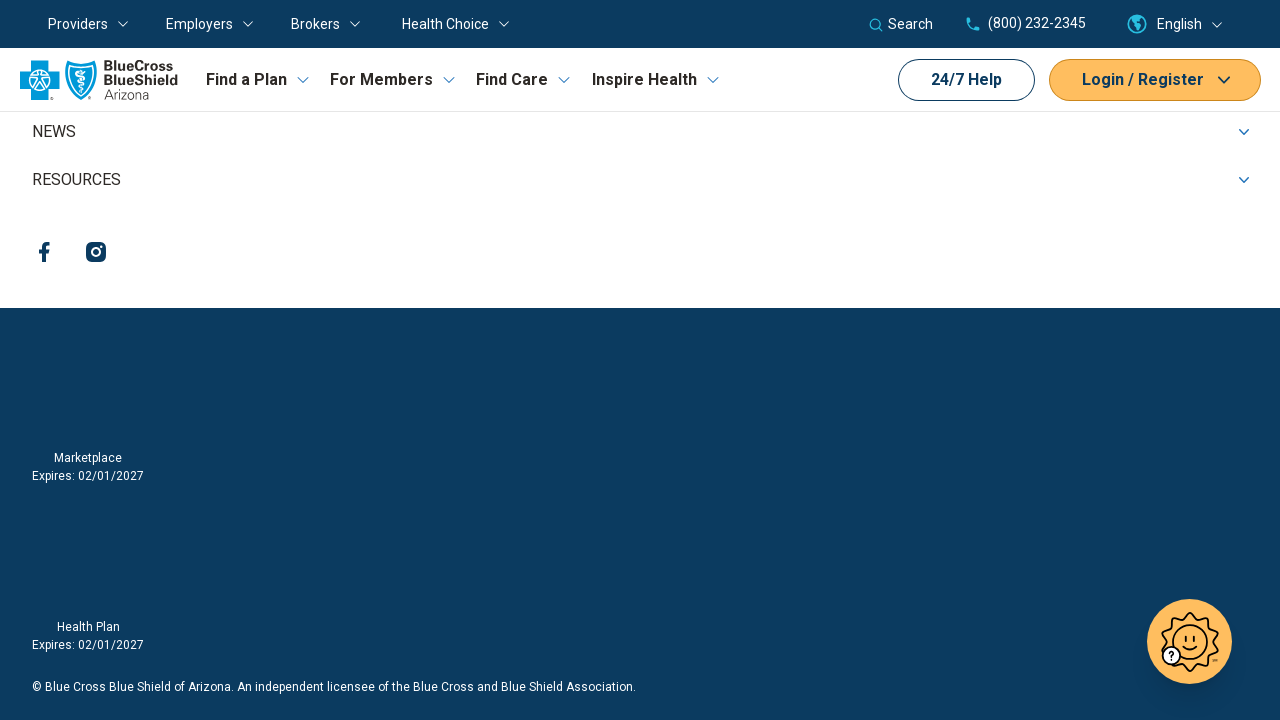

Clicked Contact Us link in footer at (524, 360) on internal:text="Contact Us"i >> nth=0
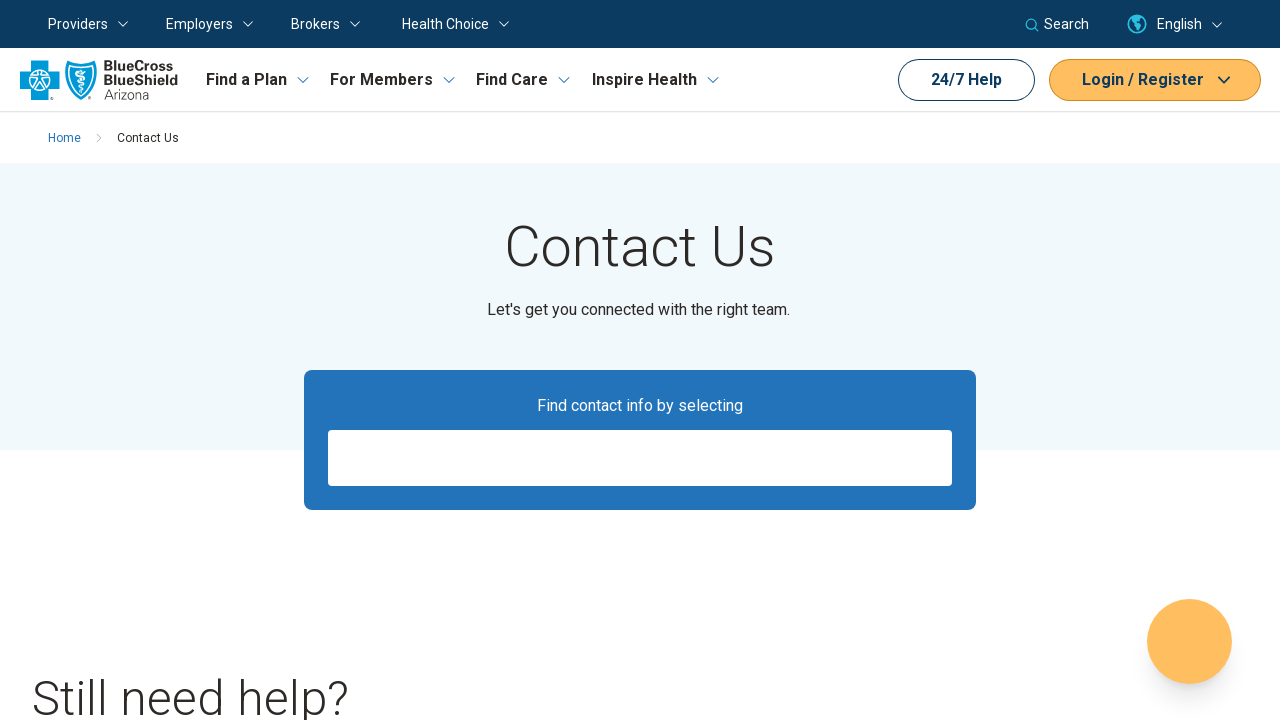

Contact Us page loaded and network idle
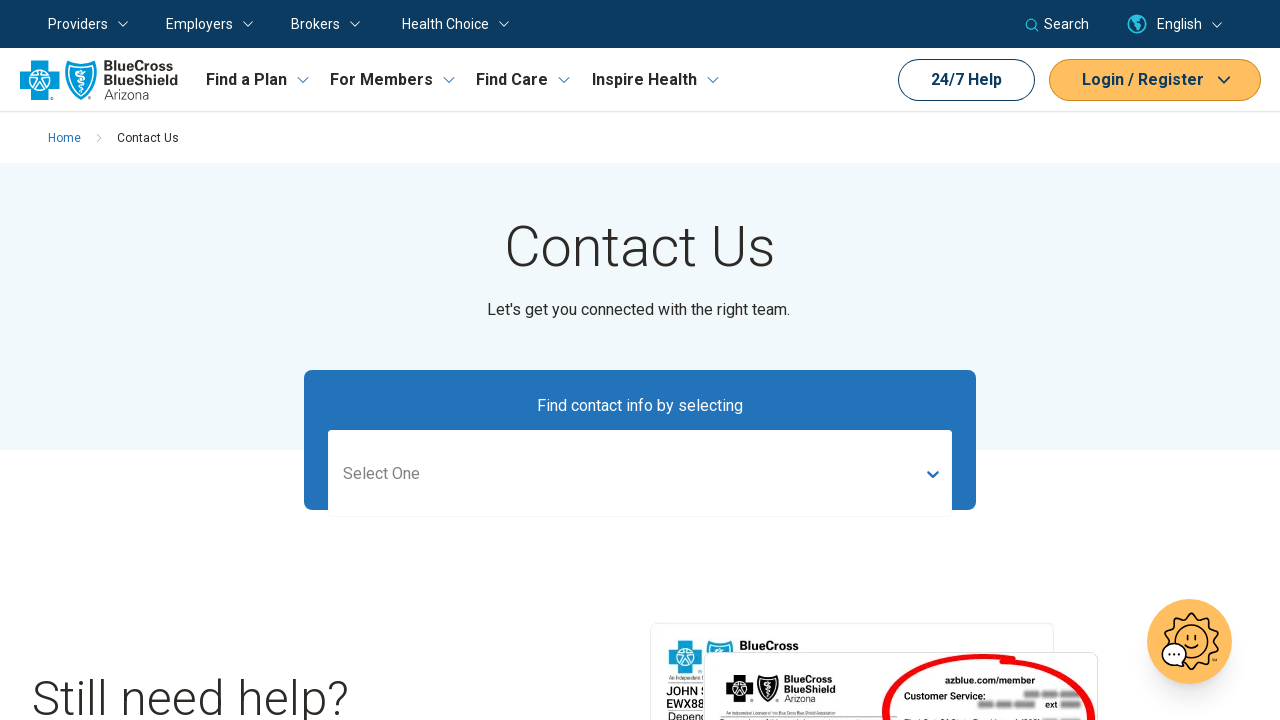

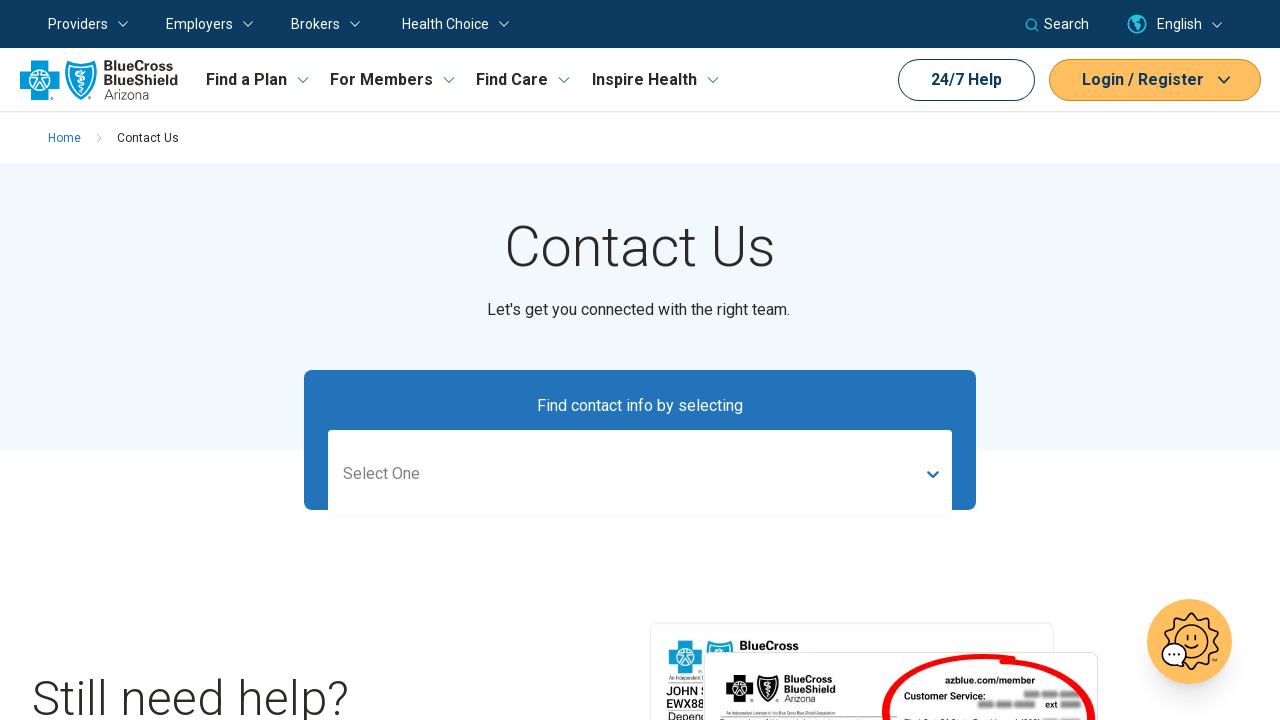